Tests frame handling by navigating to a frames demo page and verifying that iframe elements are present on the page

Starting URL: https://demoqa.com/frames

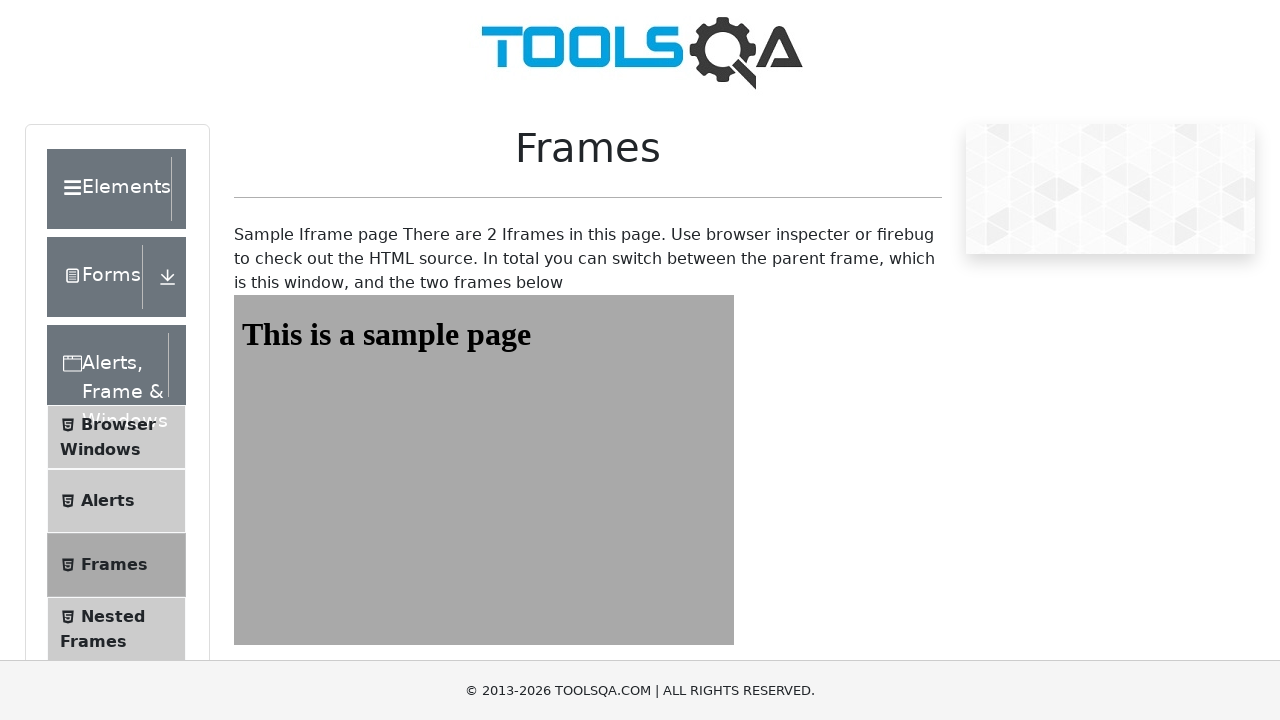

Set viewport size to 1920x1080
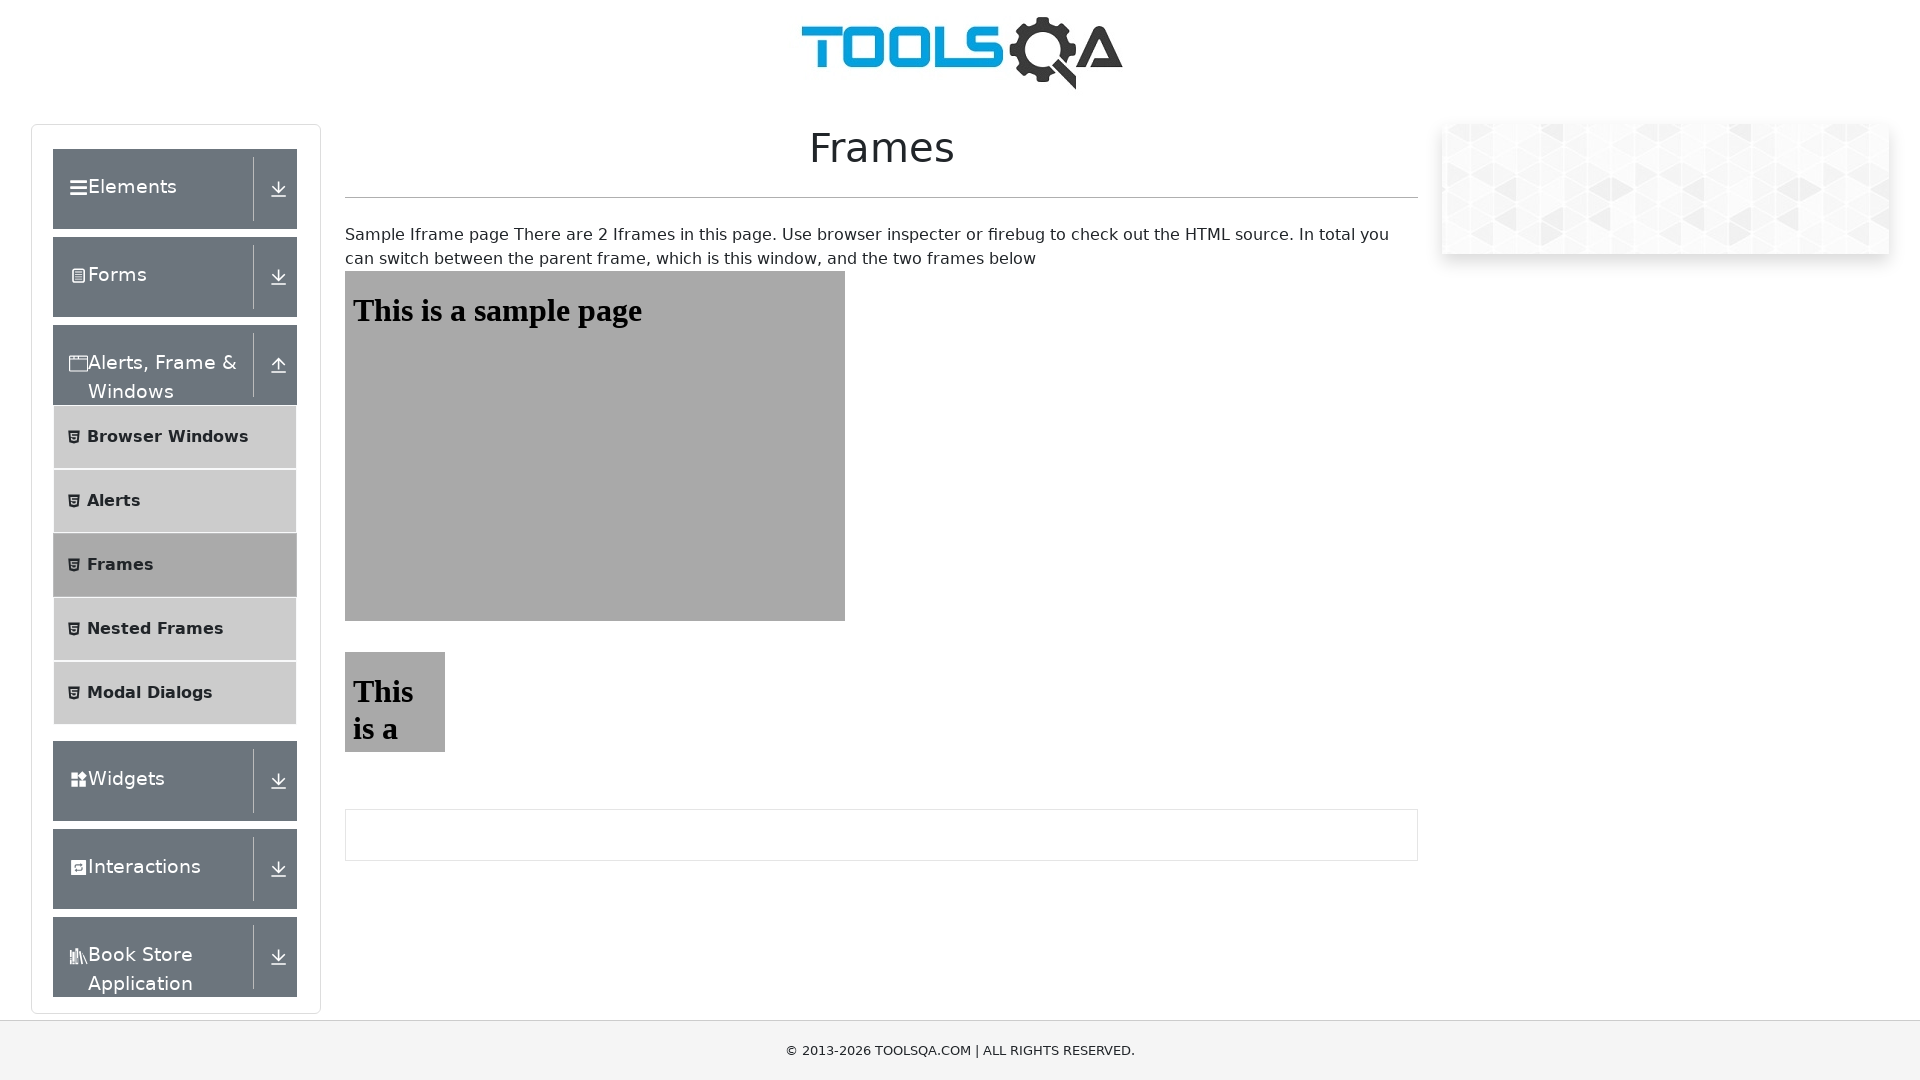

Waited for iframe elements to be present on the page
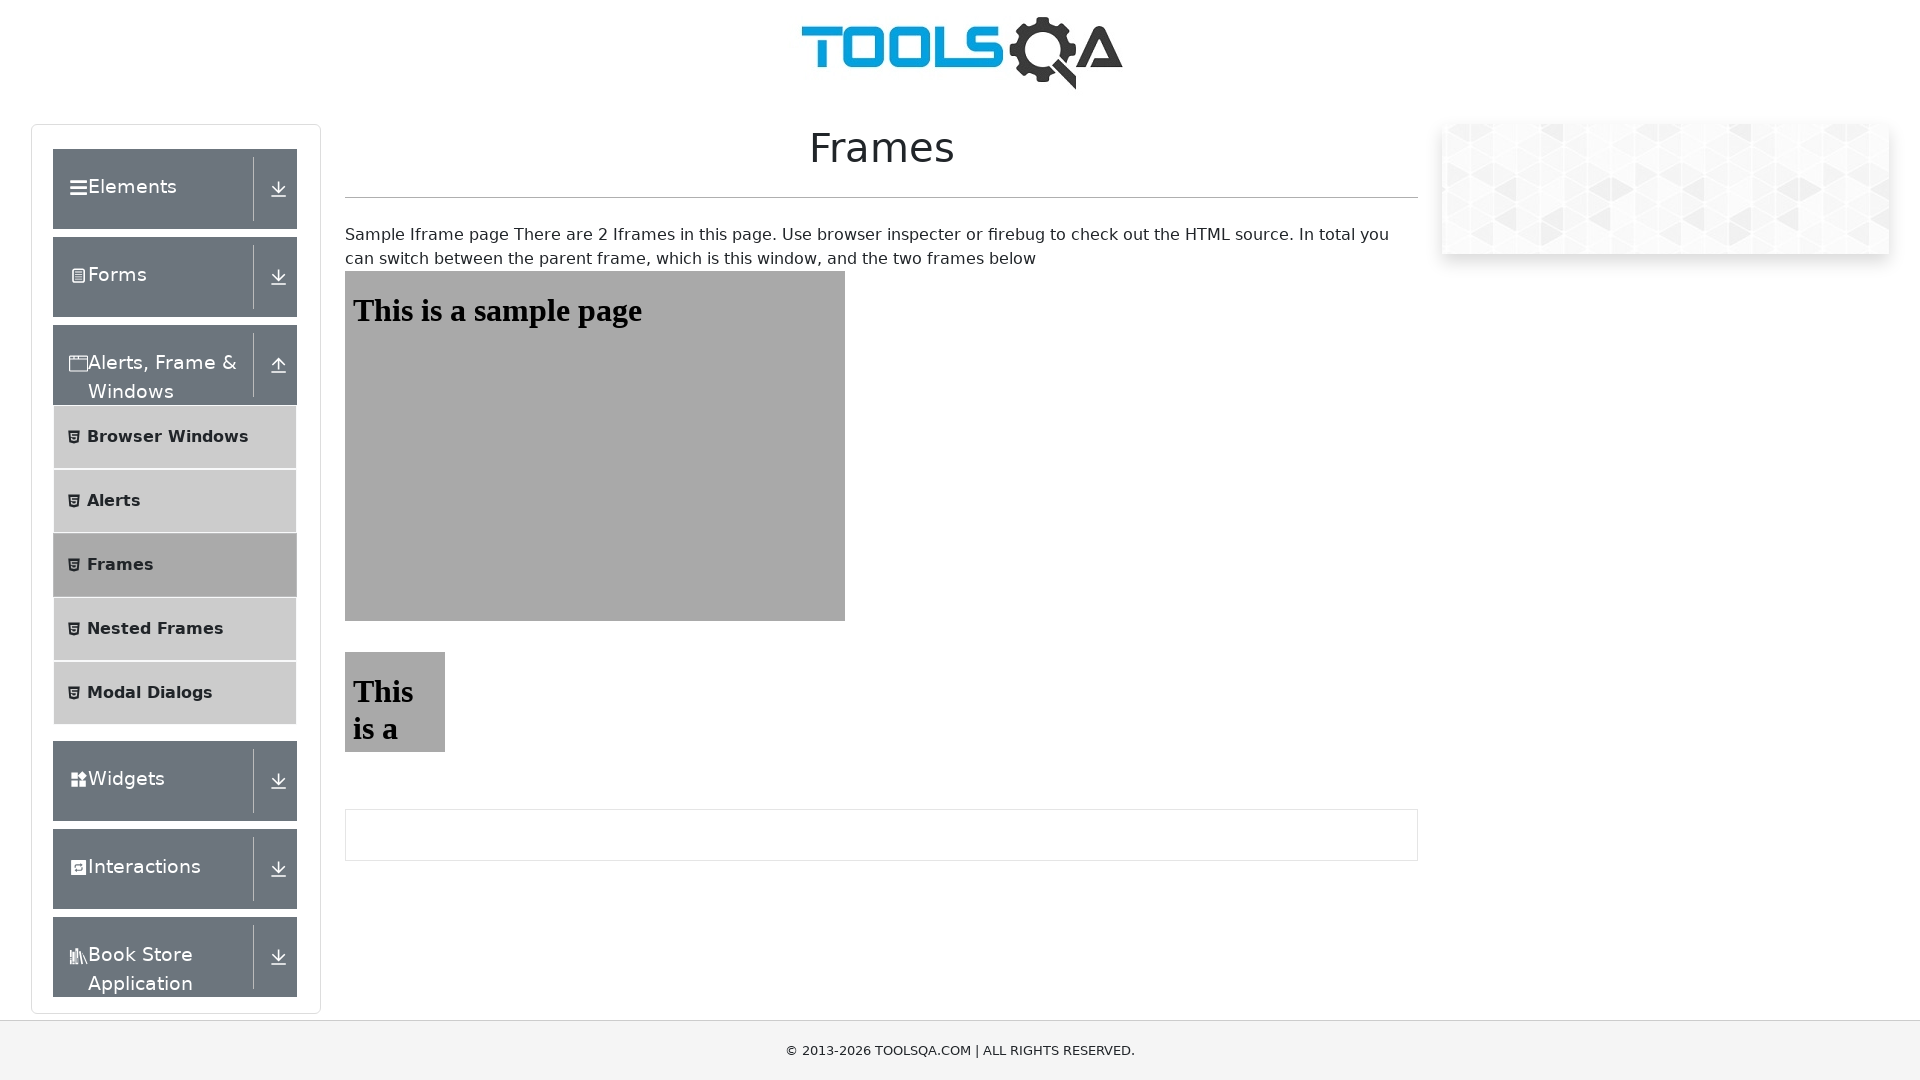

Located all iframe elements on the frames demo page
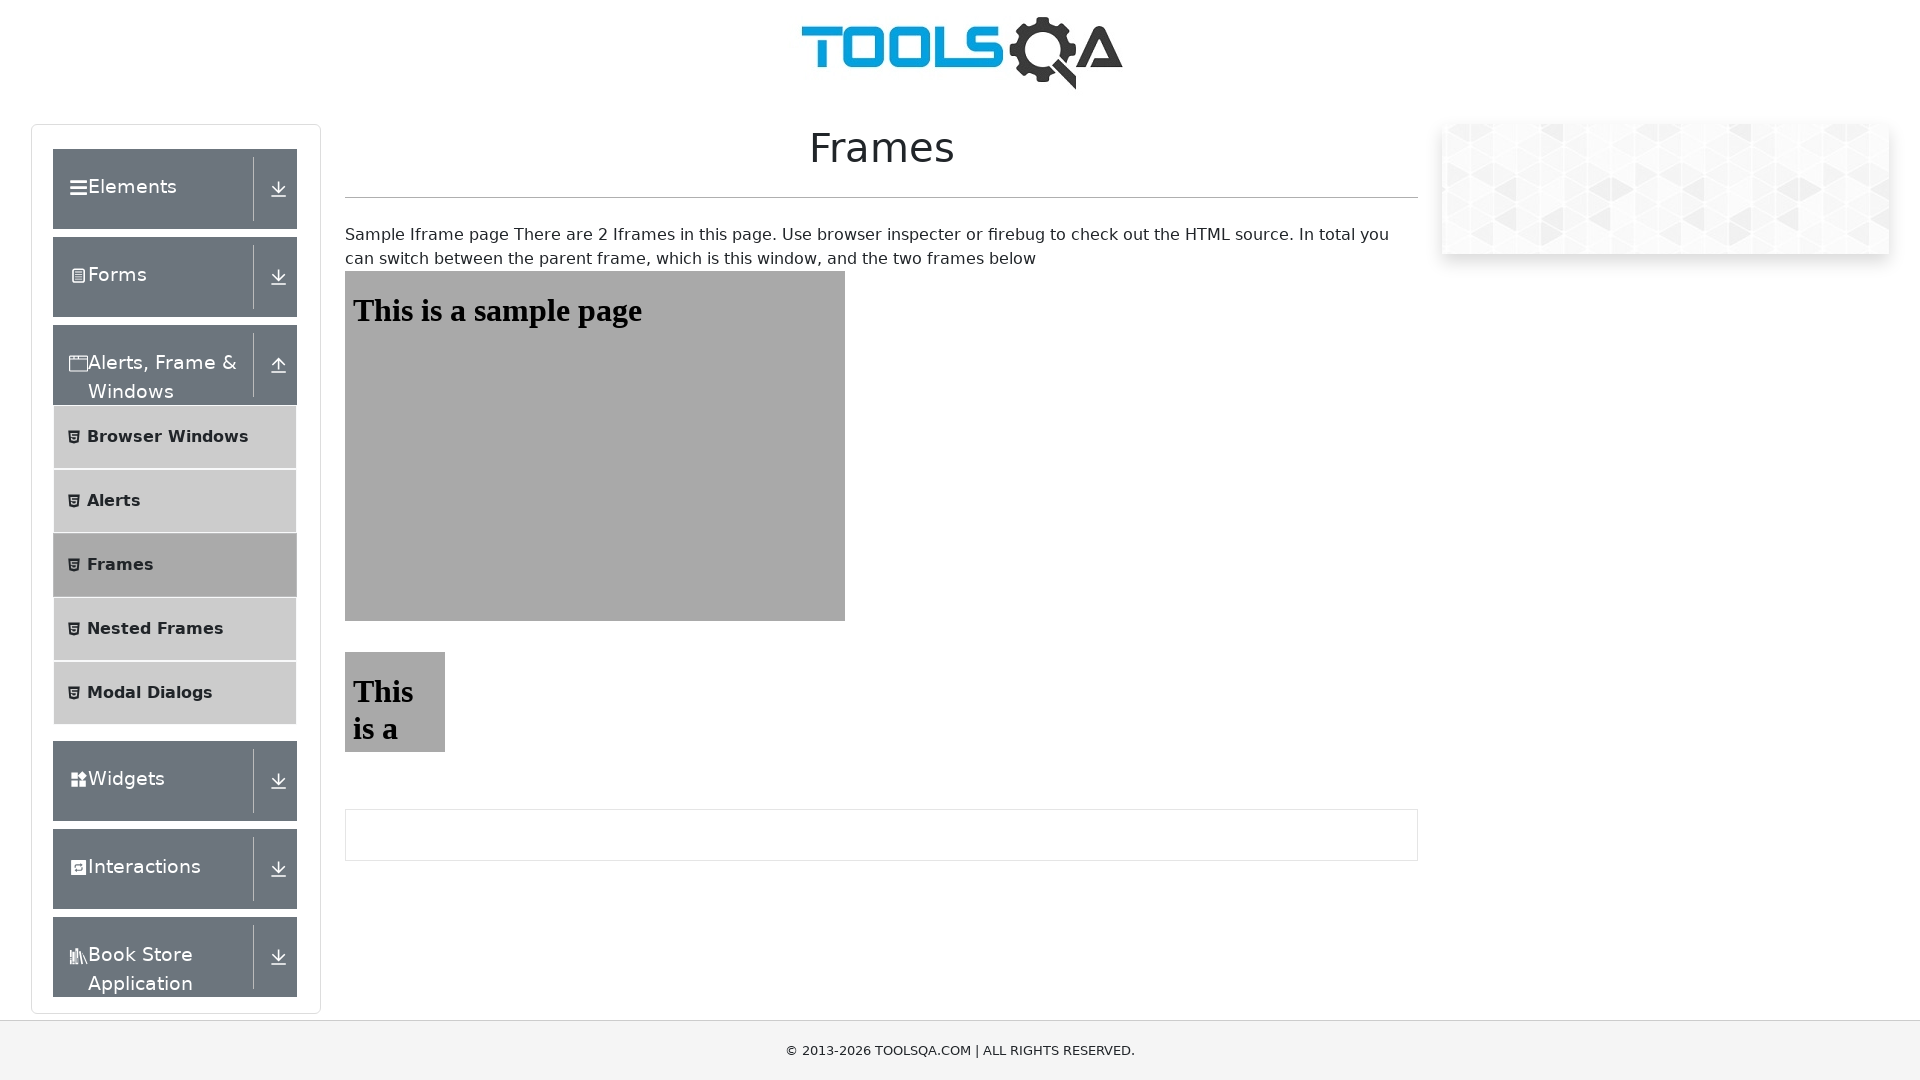

Verified that the first iframe element is attached to the page
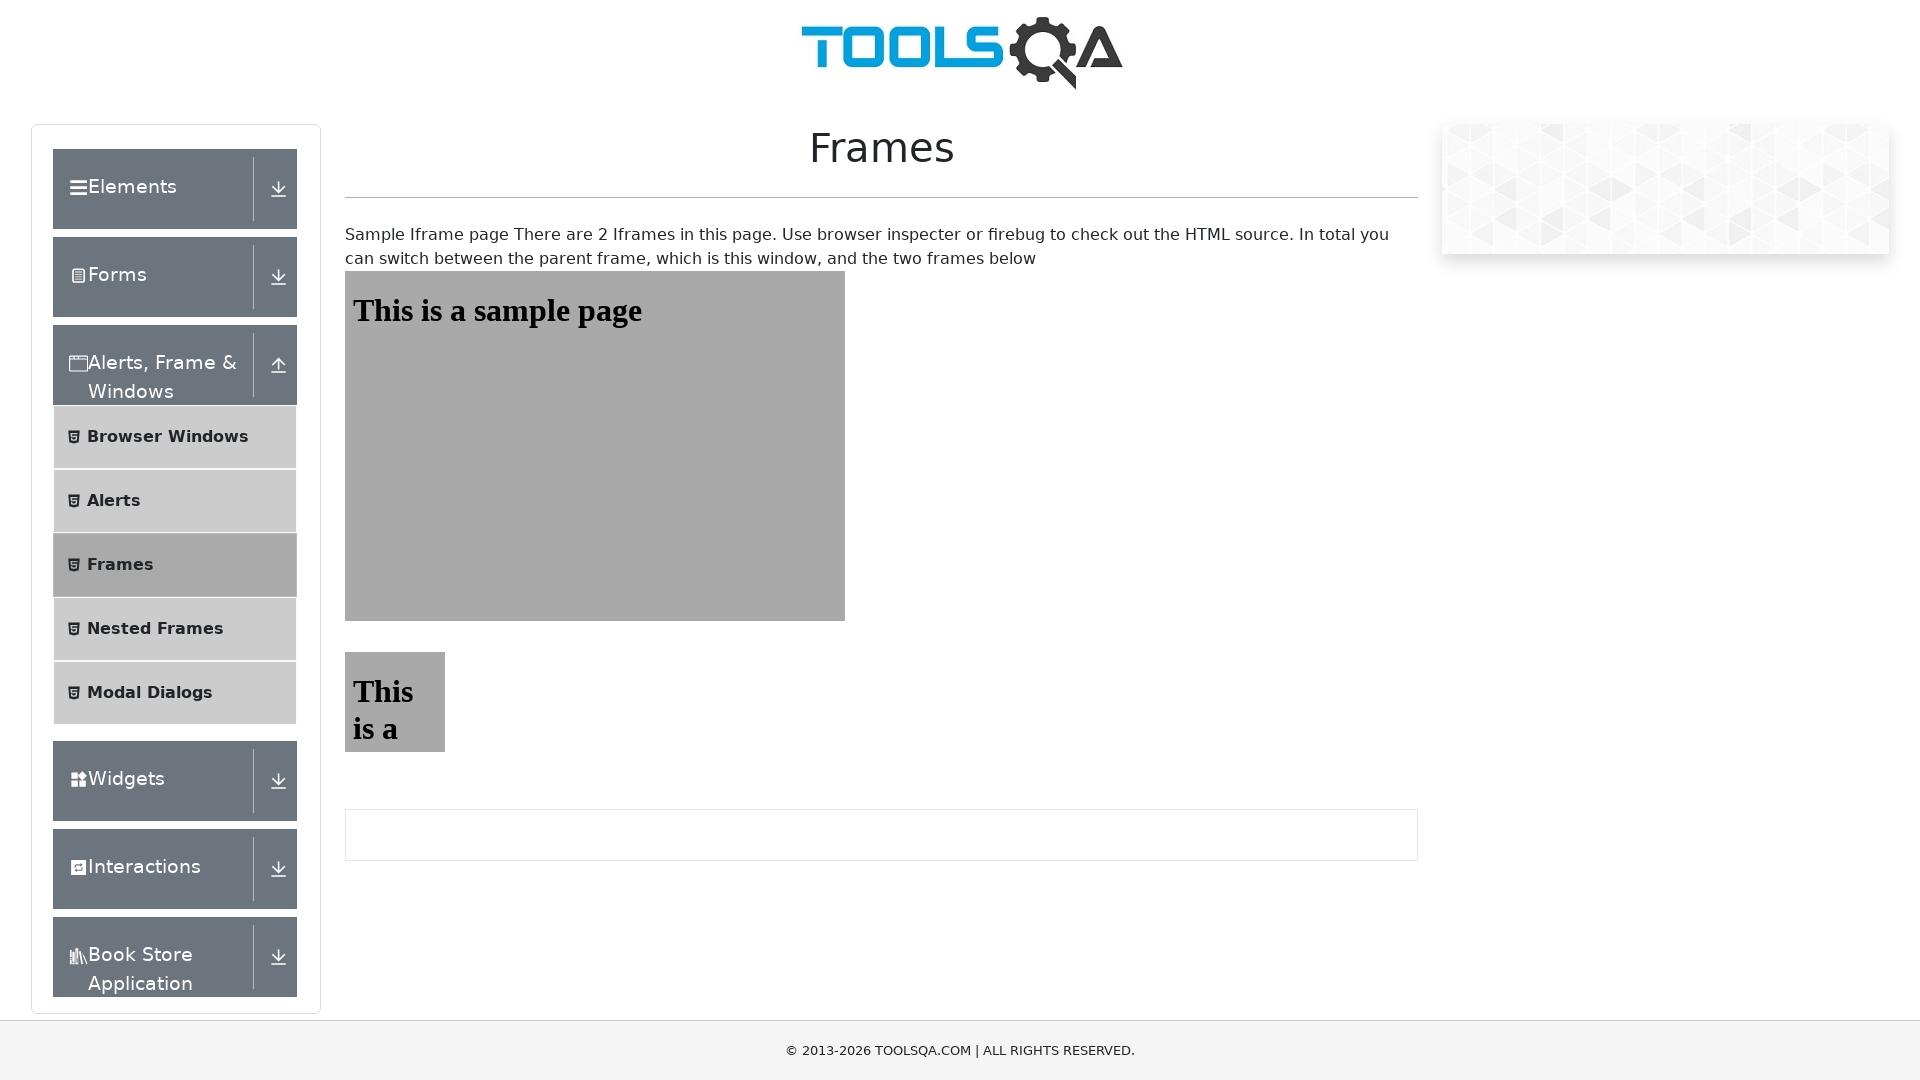

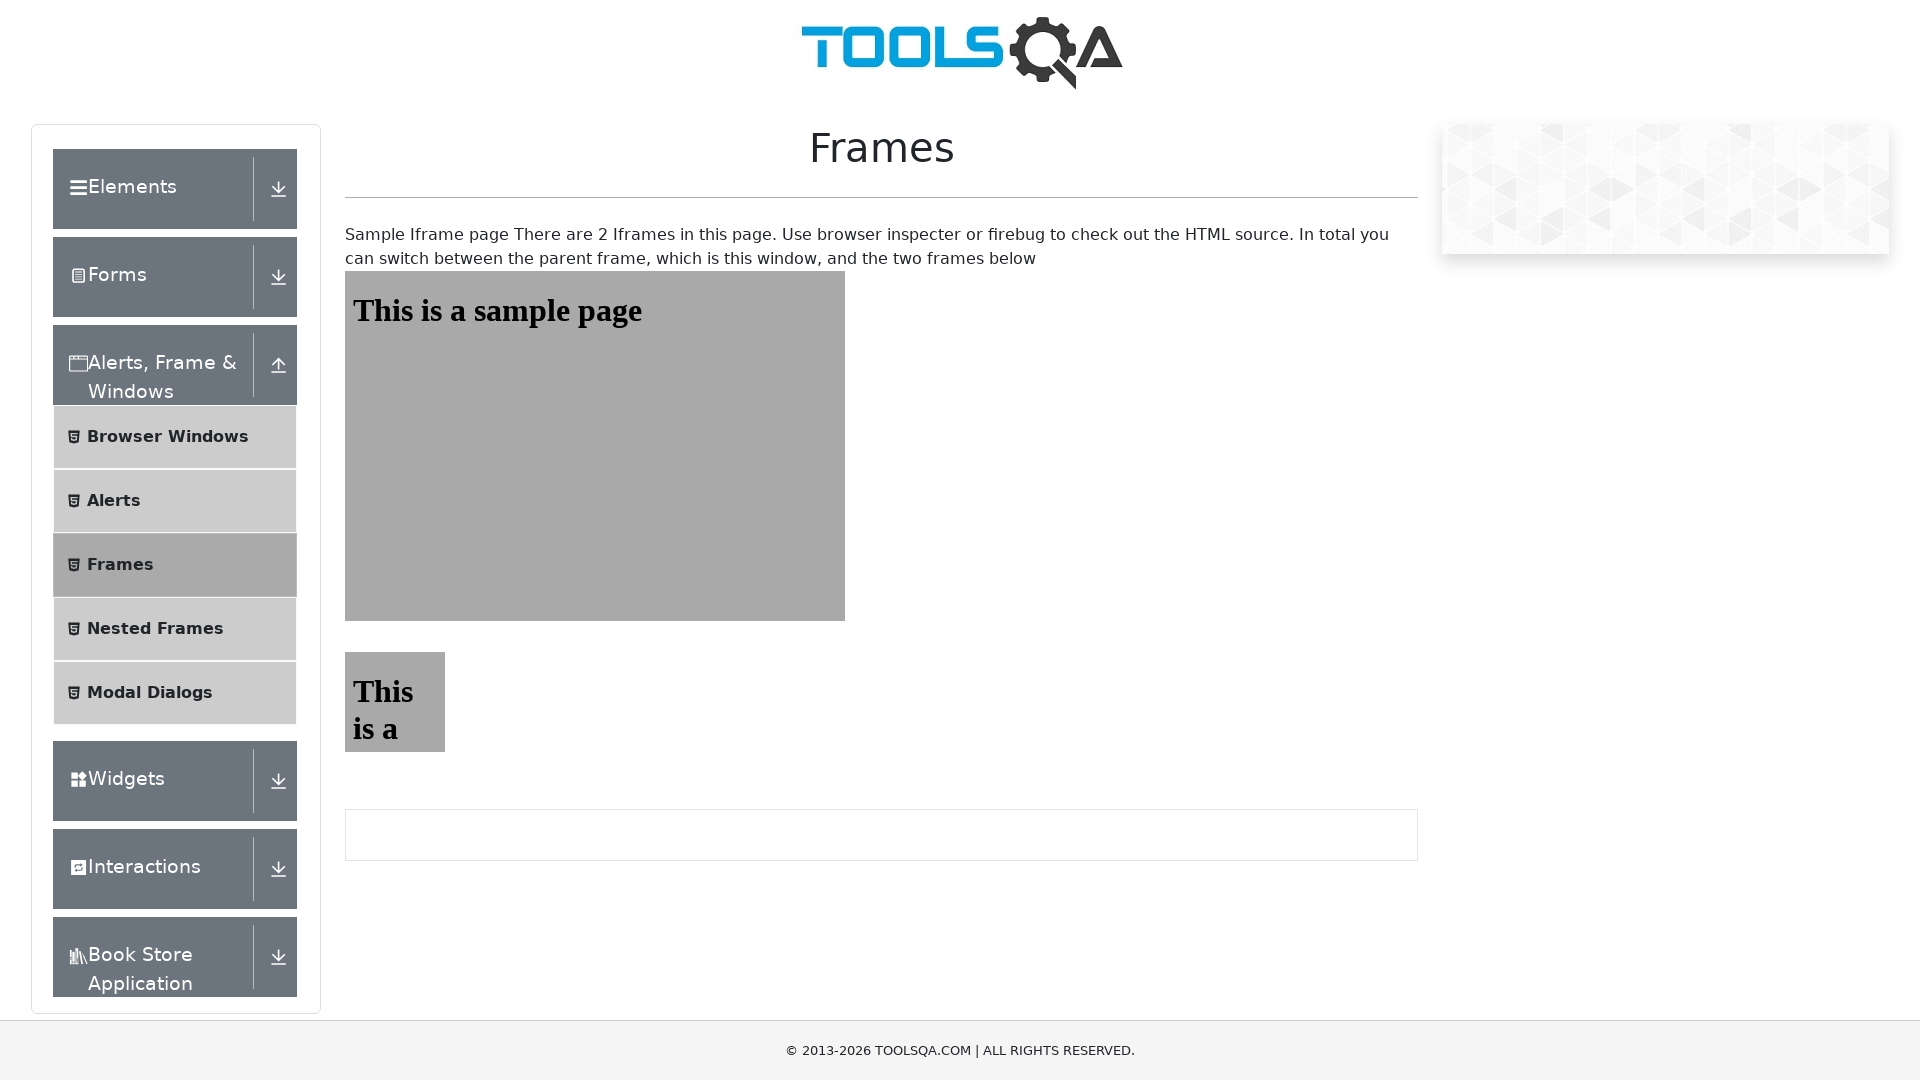